Tests that clicking the Due column header twice sorts the numeric values in descending order.

Starting URL: http://the-internet.herokuapp.com/tables

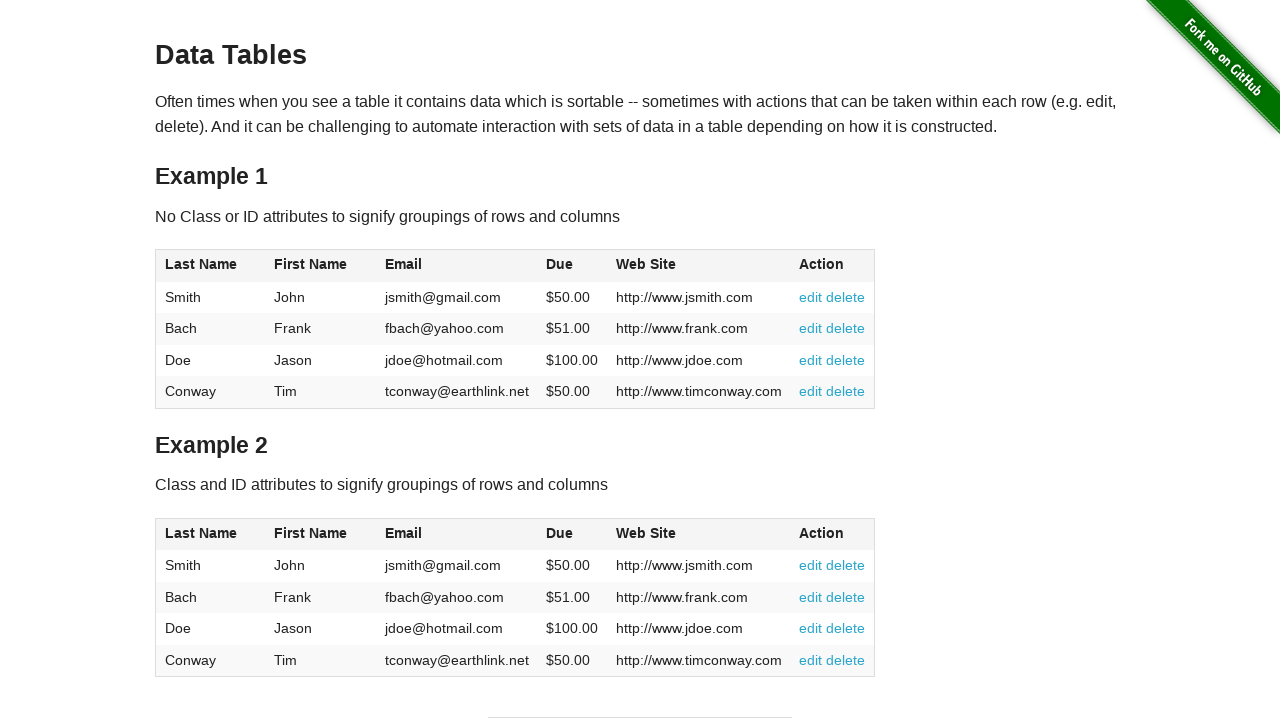

Clicked Due column header (4th column) first time for ascending sort at (572, 266) on #table1 thead tr th:nth-of-type(4)
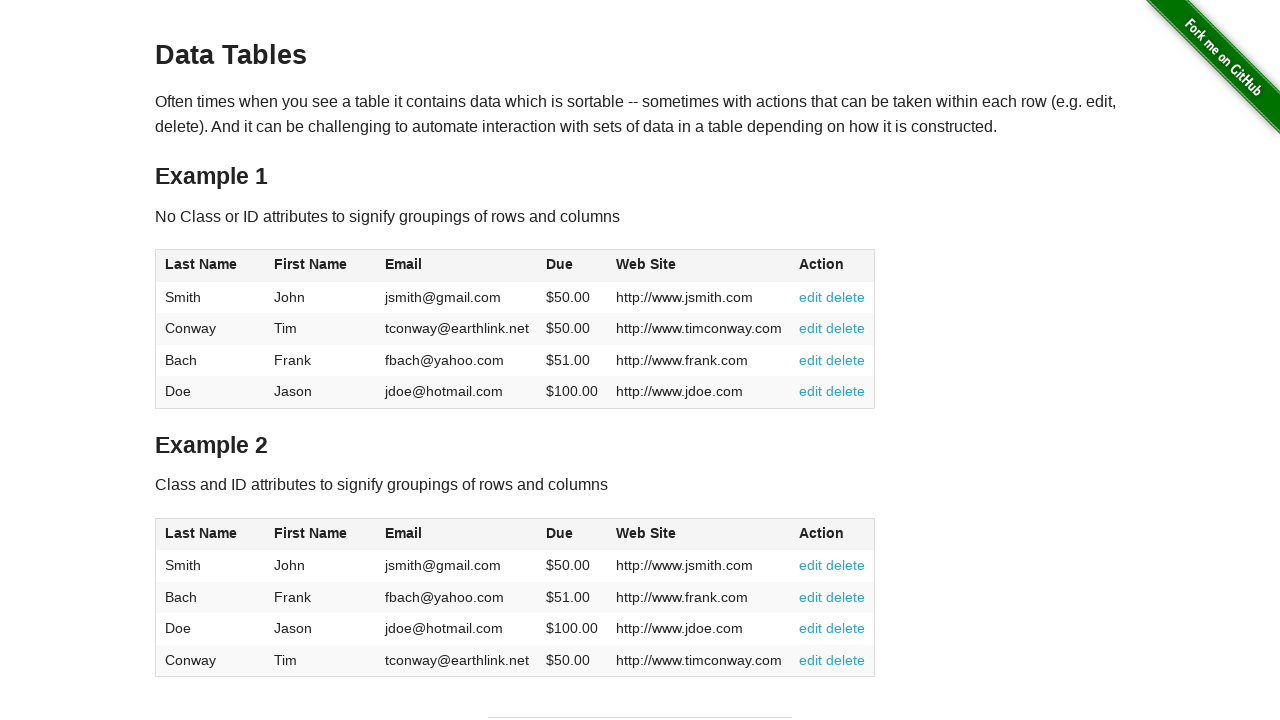

Clicked Due column header second time to sort in descending order at (572, 266) on #table1 thead tr th:nth-of-type(4)
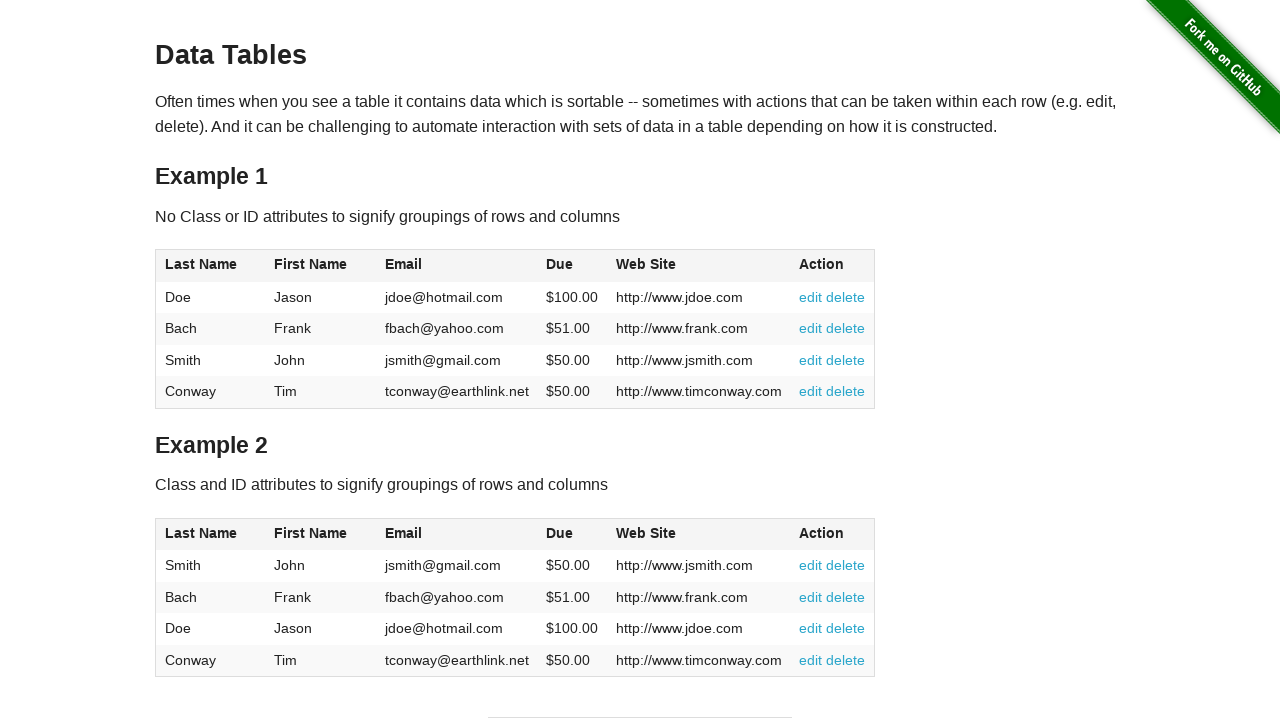

Table data loaded and numeric values are now sorted in descending order
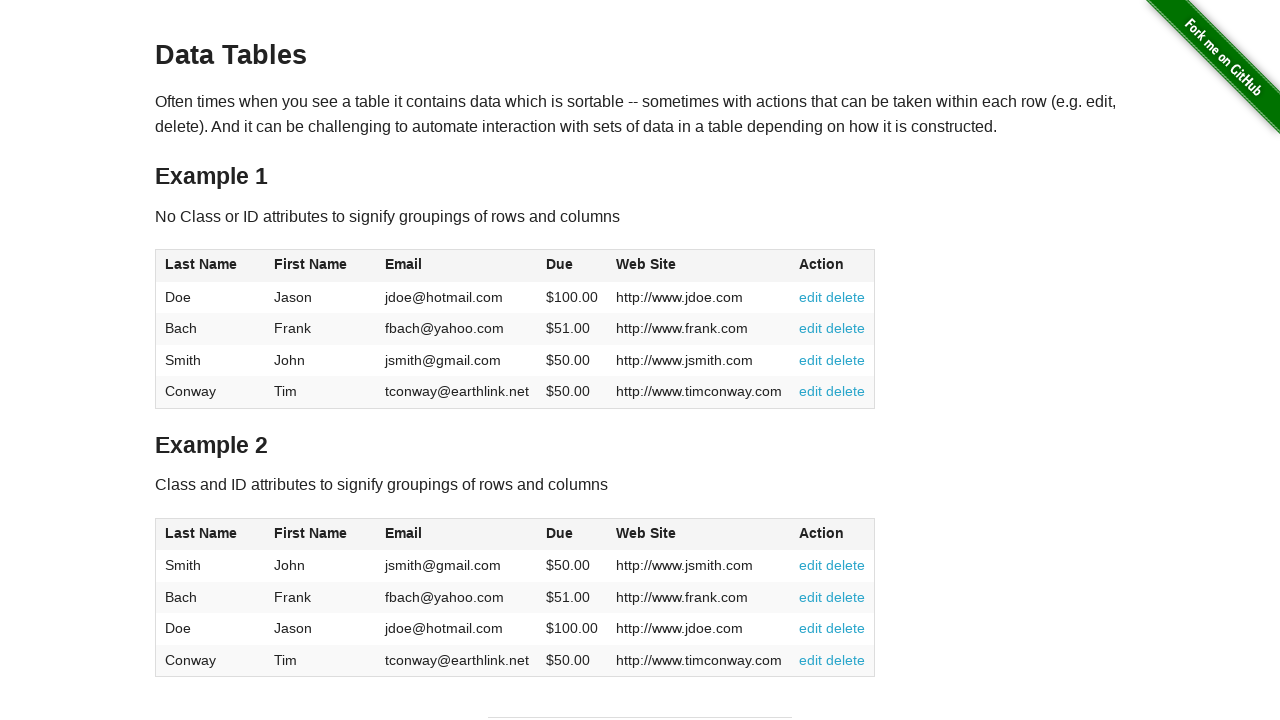

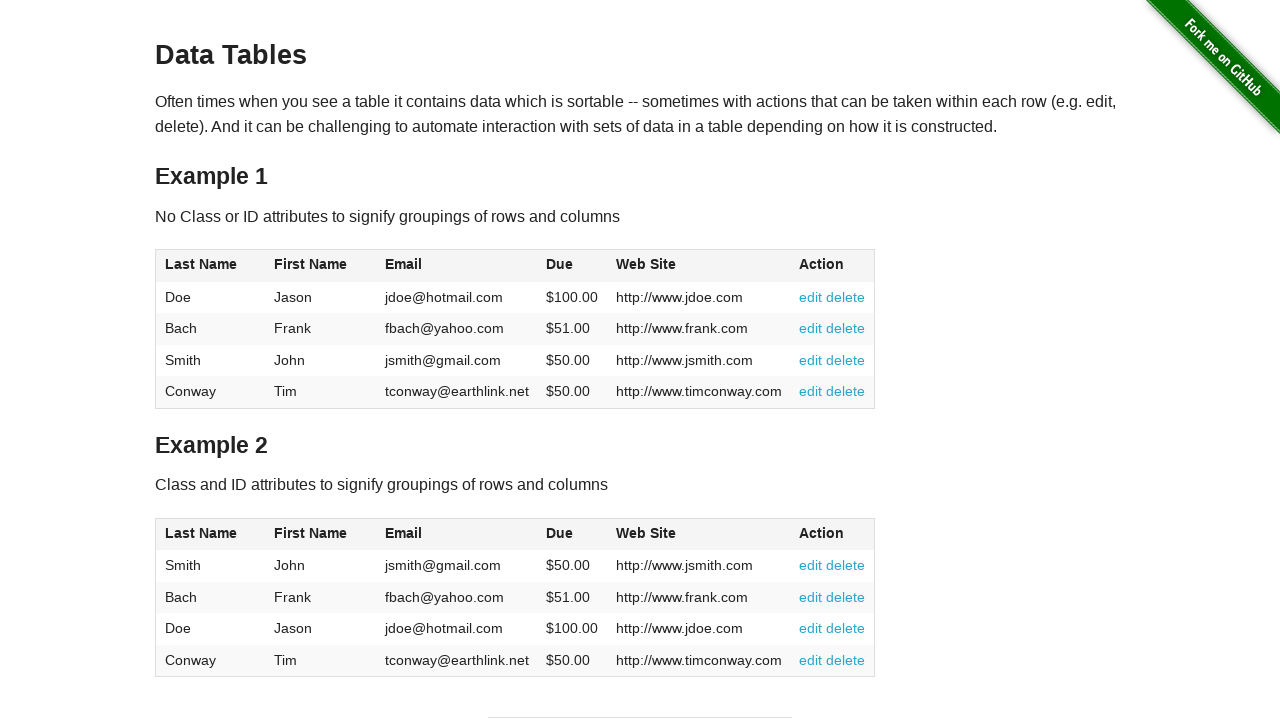